Tests that the "complete all" checkbox state updates correctly when individual items are completed or cleared.

Starting URL: https://demo.playwright.dev/todomvc

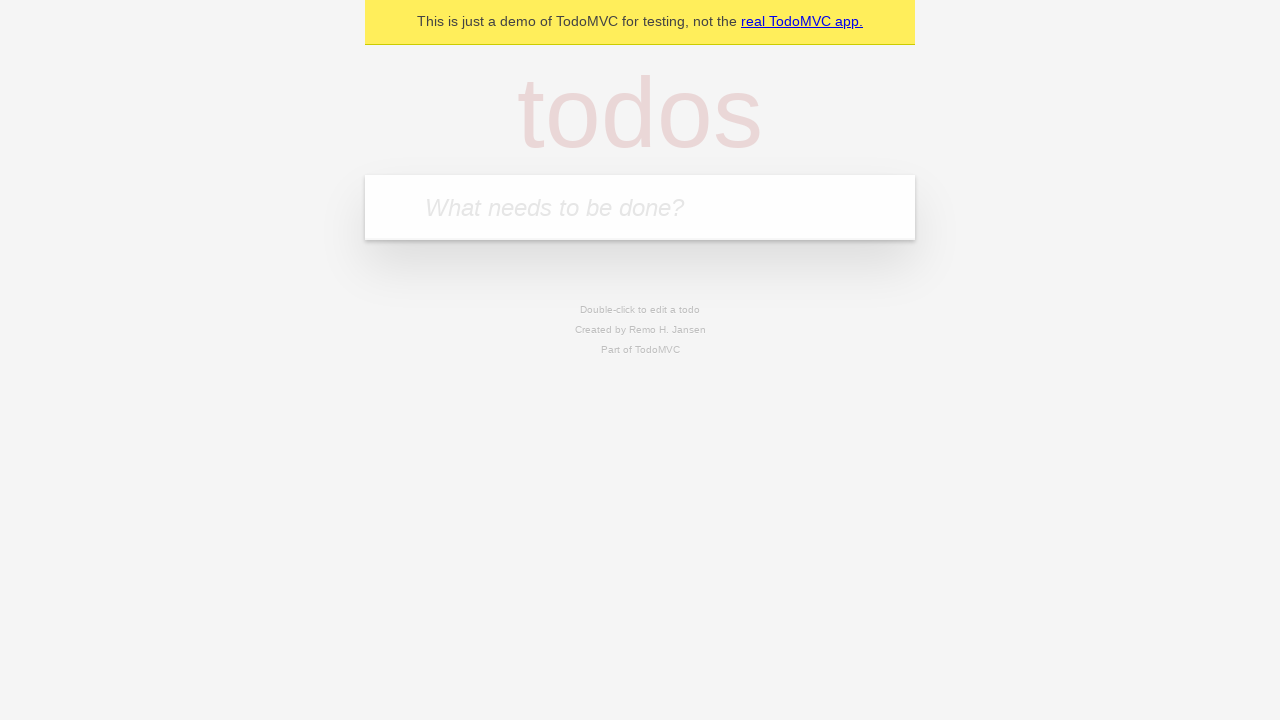

Filled first todo input with 'buy some cheese' on internal:attr=[placeholder="What needs to be done?"i]
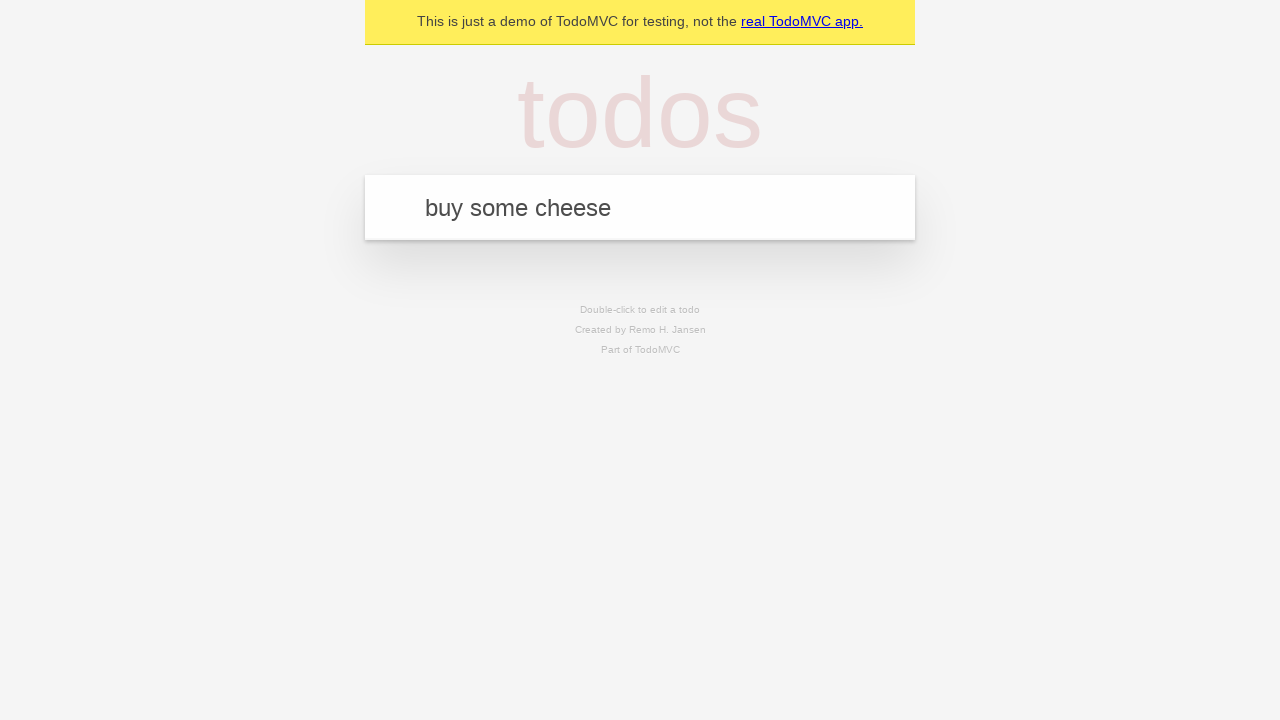

Pressed Enter to create first todo on internal:attr=[placeholder="What needs to be done?"i]
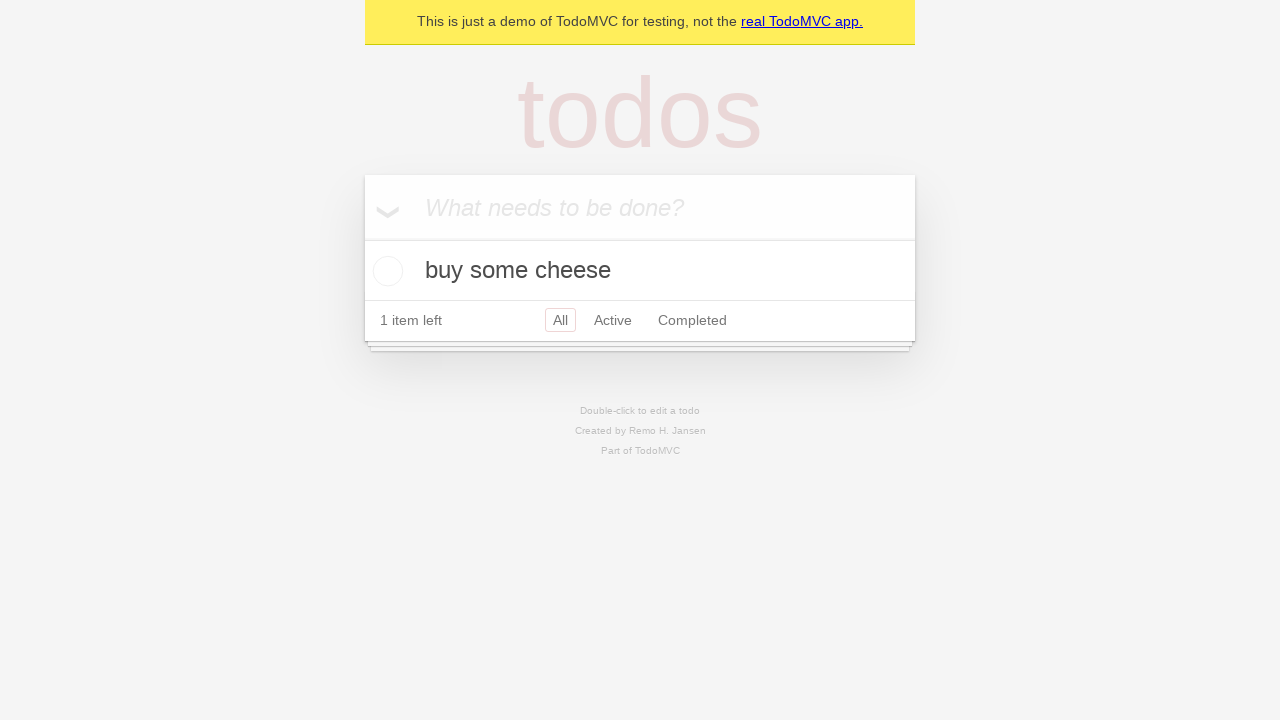

Filled second todo input with 'feed the cat' on internal:attr=[placeholder="What needs to be done?"i]
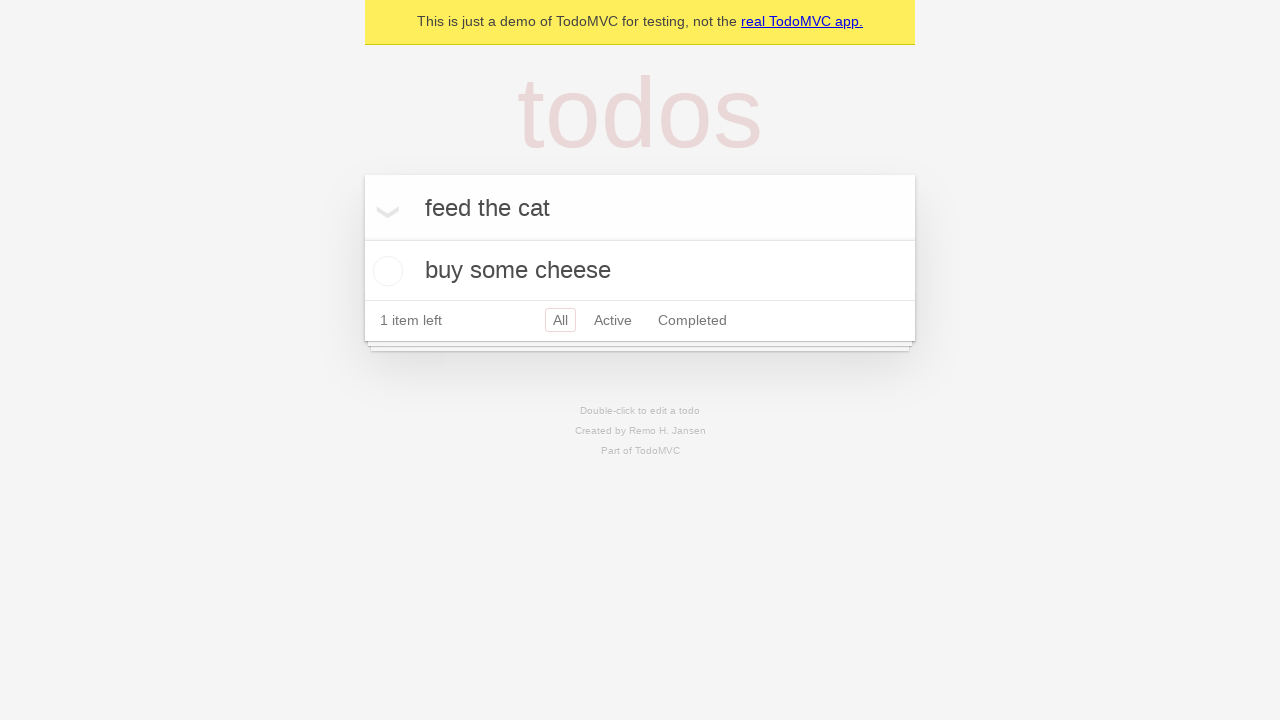

Pressed Enter to create second todo on internal:attr=[placeholder="What needs to be done?"i]
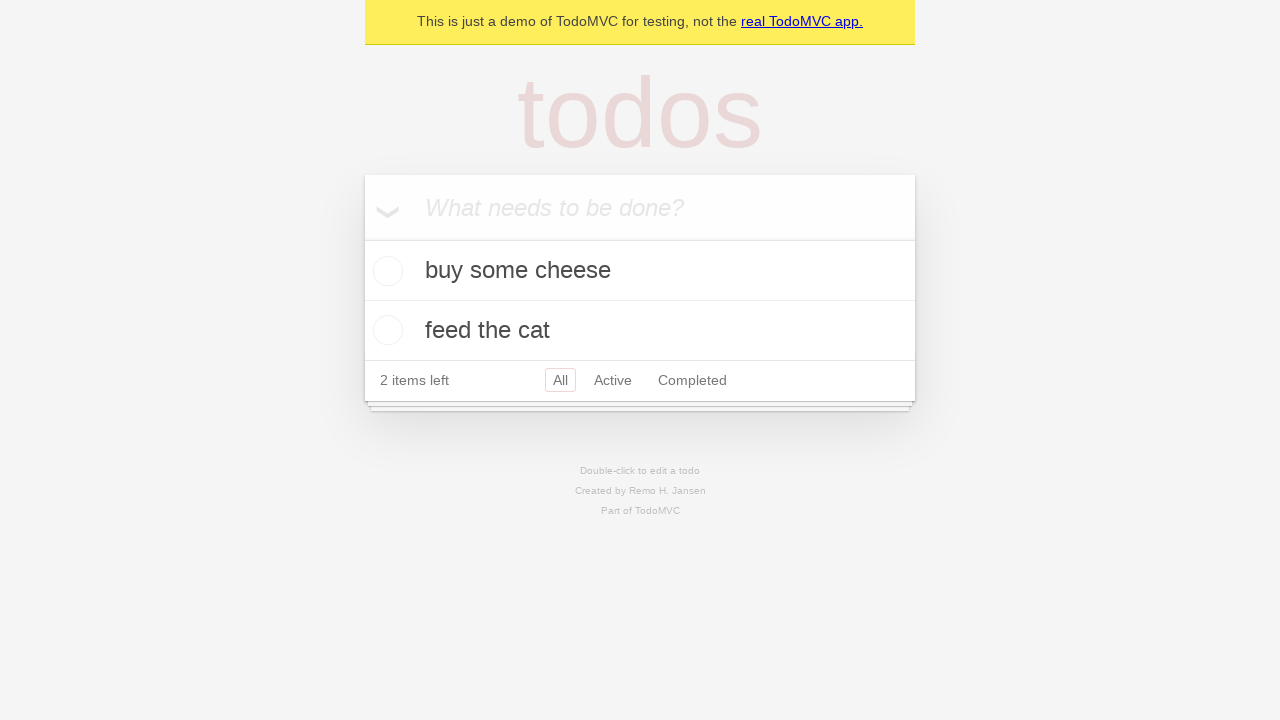

Filled third todo input with 'book a doctors appointment' on internal:attr=[placeholder="What needs to be done?"i]
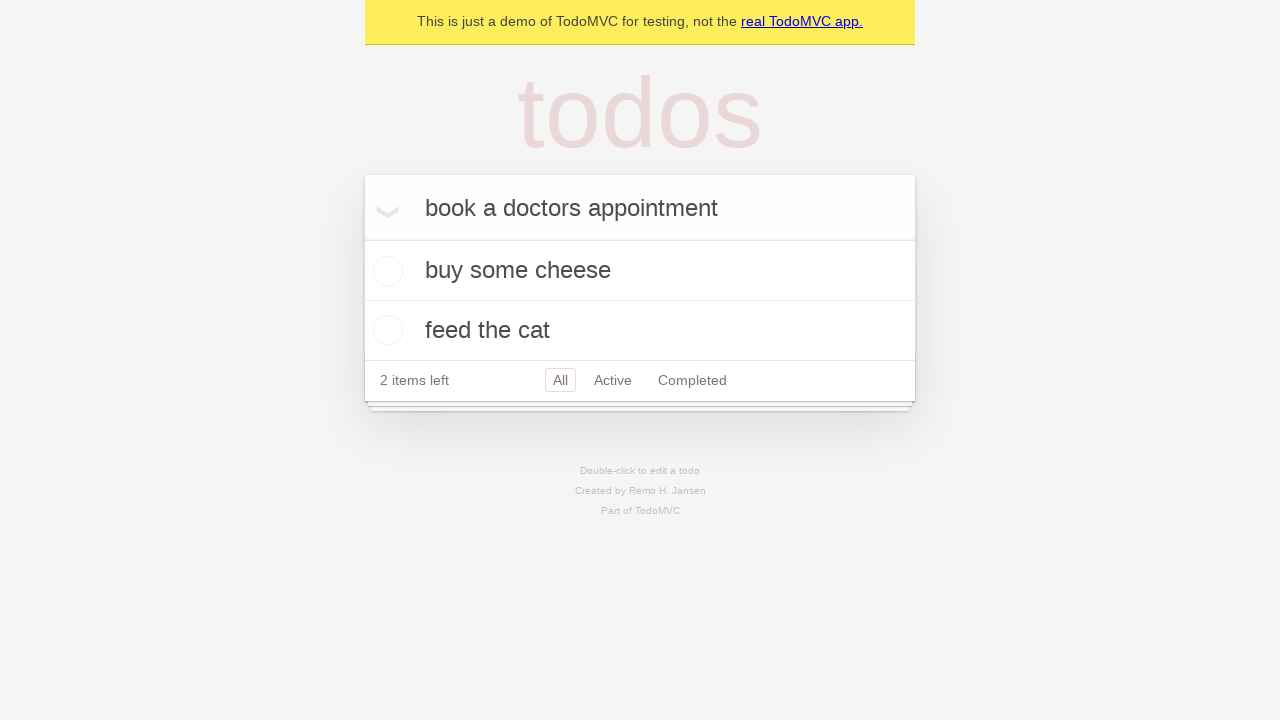

Pressed Enter to create third todo on internal:attr=[placeholder="What needs to be done?"i]
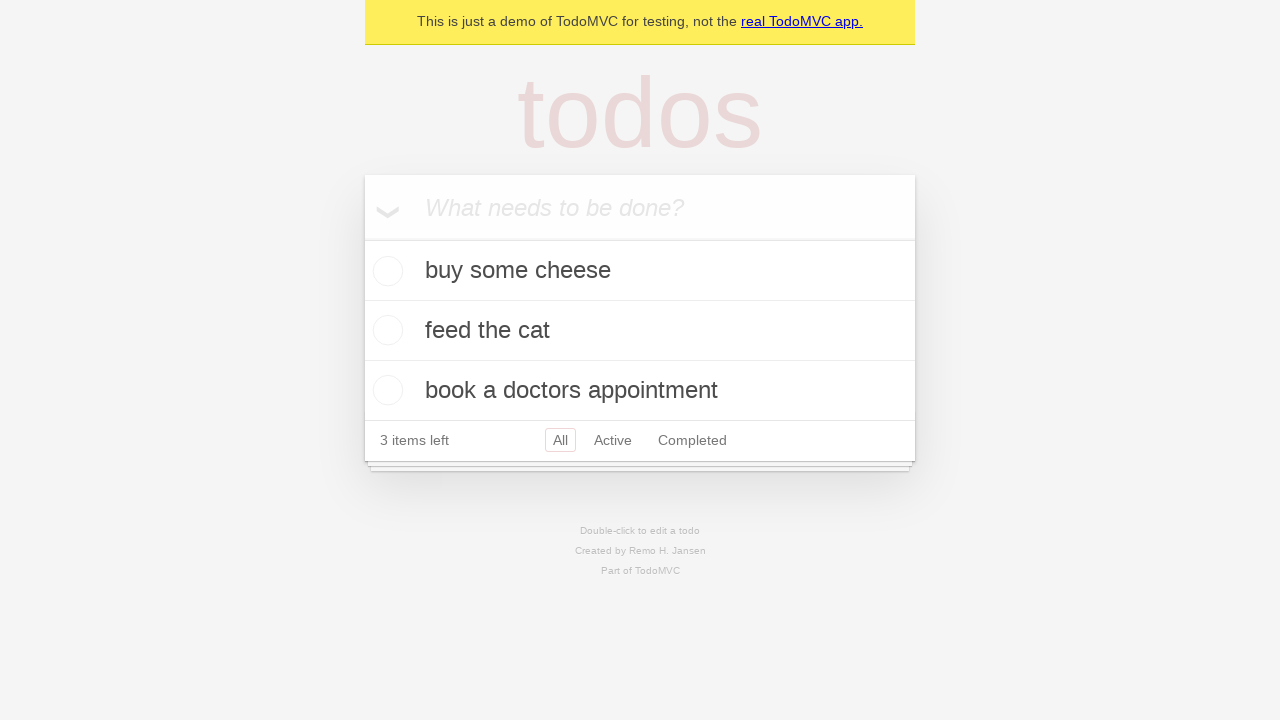

Waited for all three todos to load
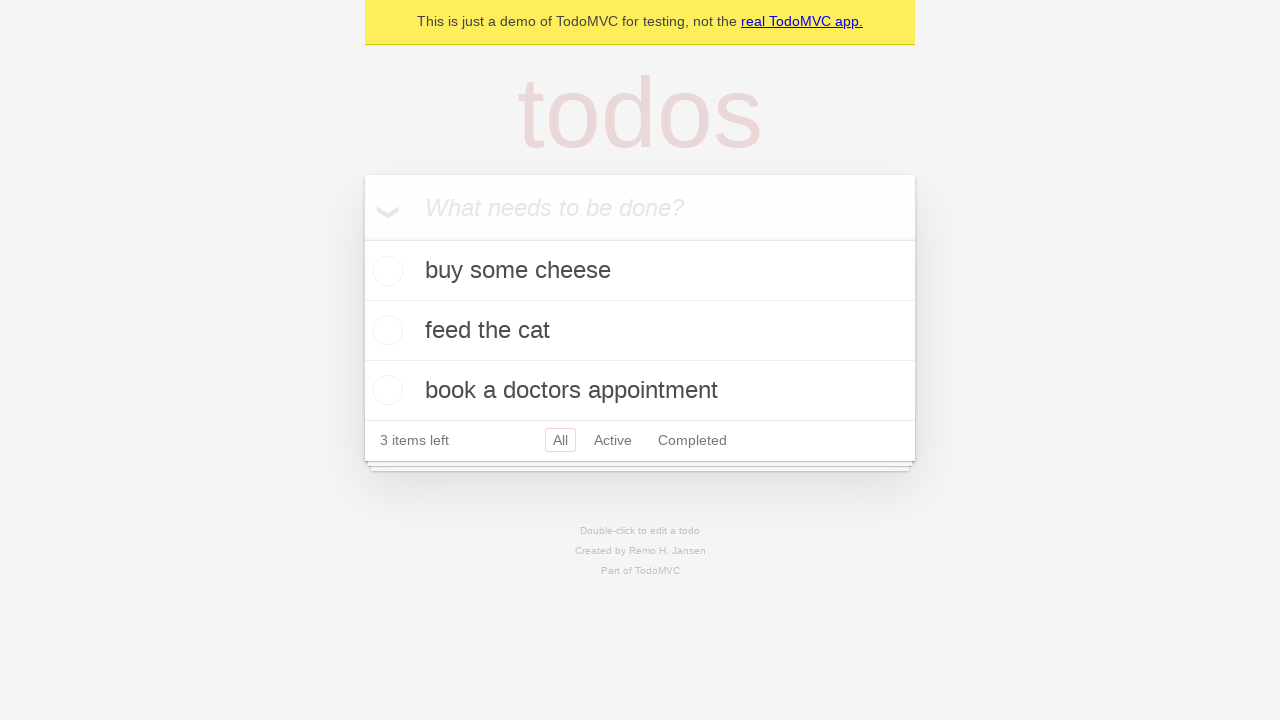

Clicked 'Mark all as complete' checkbox to check all items at (362, 238) on internal:label="Mark all as complete"i
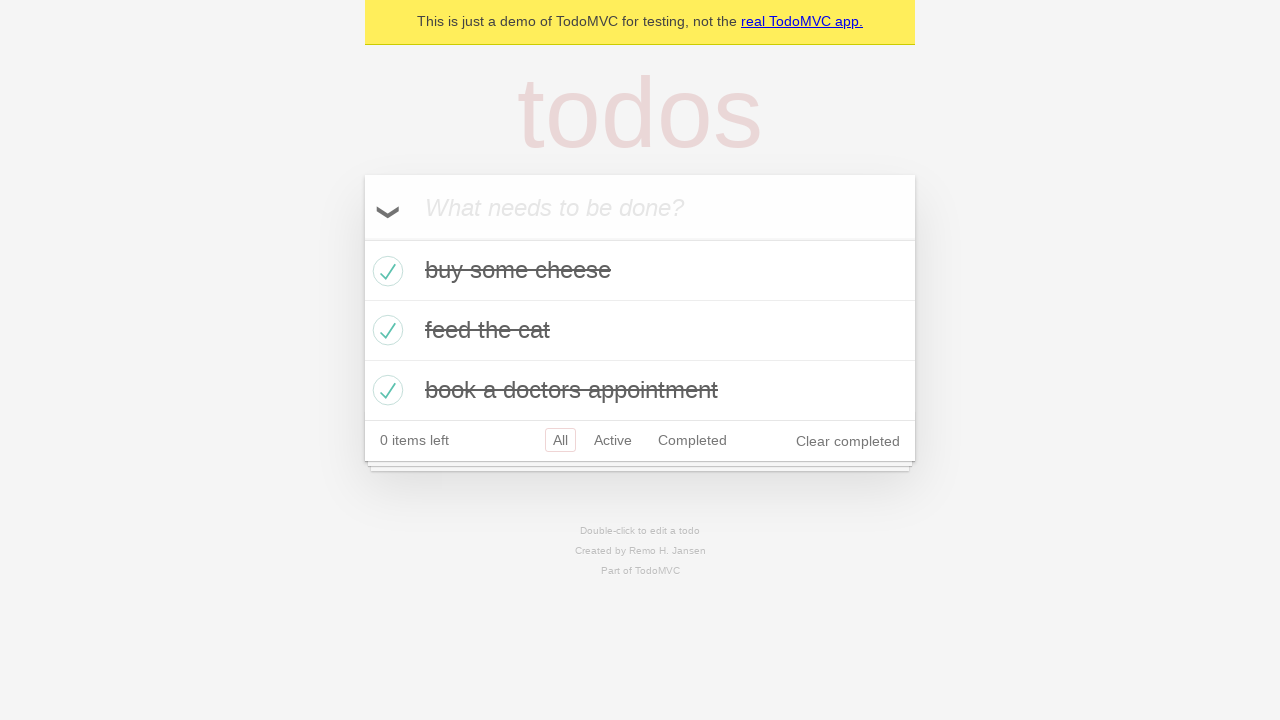

Unchecked the first todo individually at (385, 271) on internal:testid=[data-testid="todo-item"s] >> nth=0 >> internal:role=checkbox
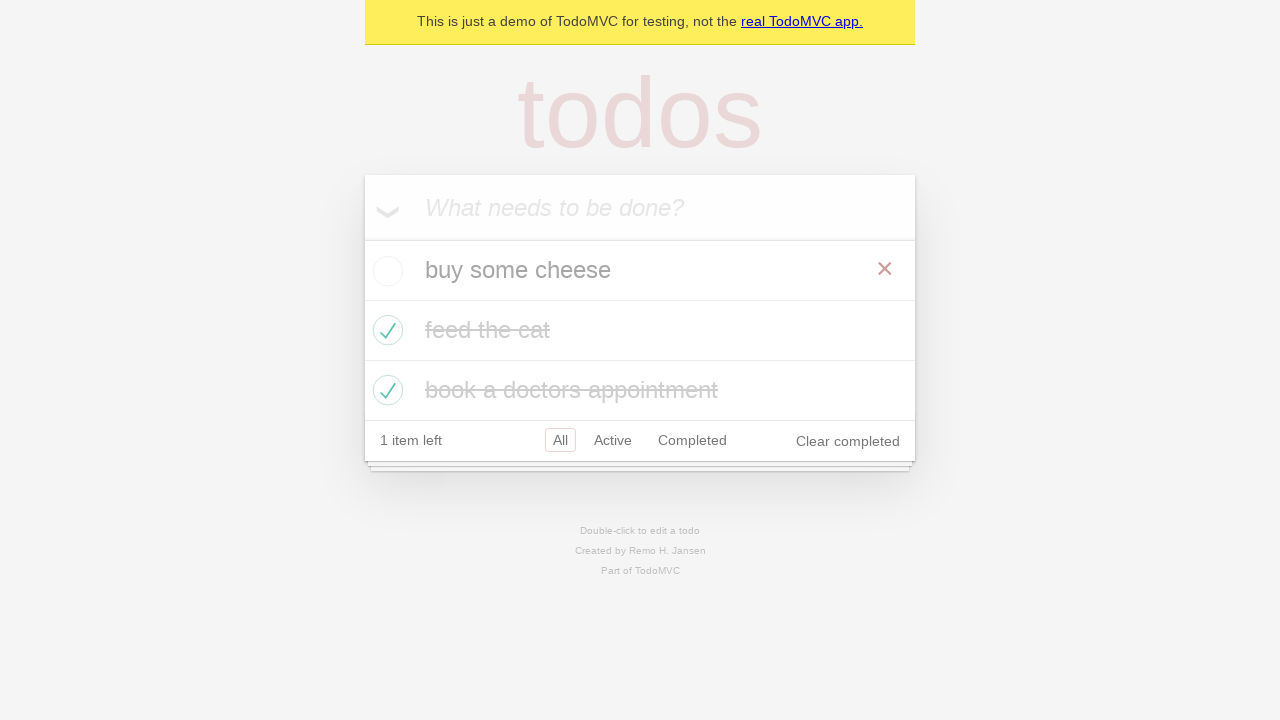

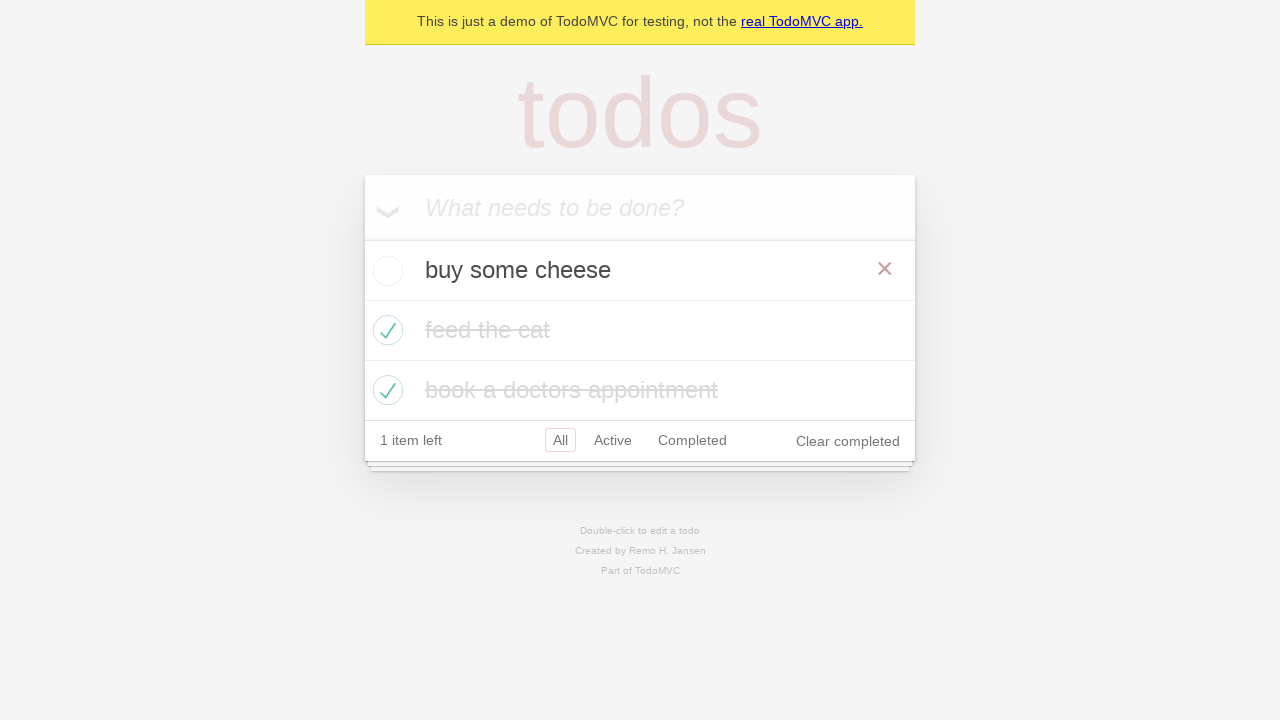